Tests radio button functionality by verifying initial state, selecting a radio button, and verifying it becomes selected

Starting URL: https://kristinek.github.io/site/examples/actions

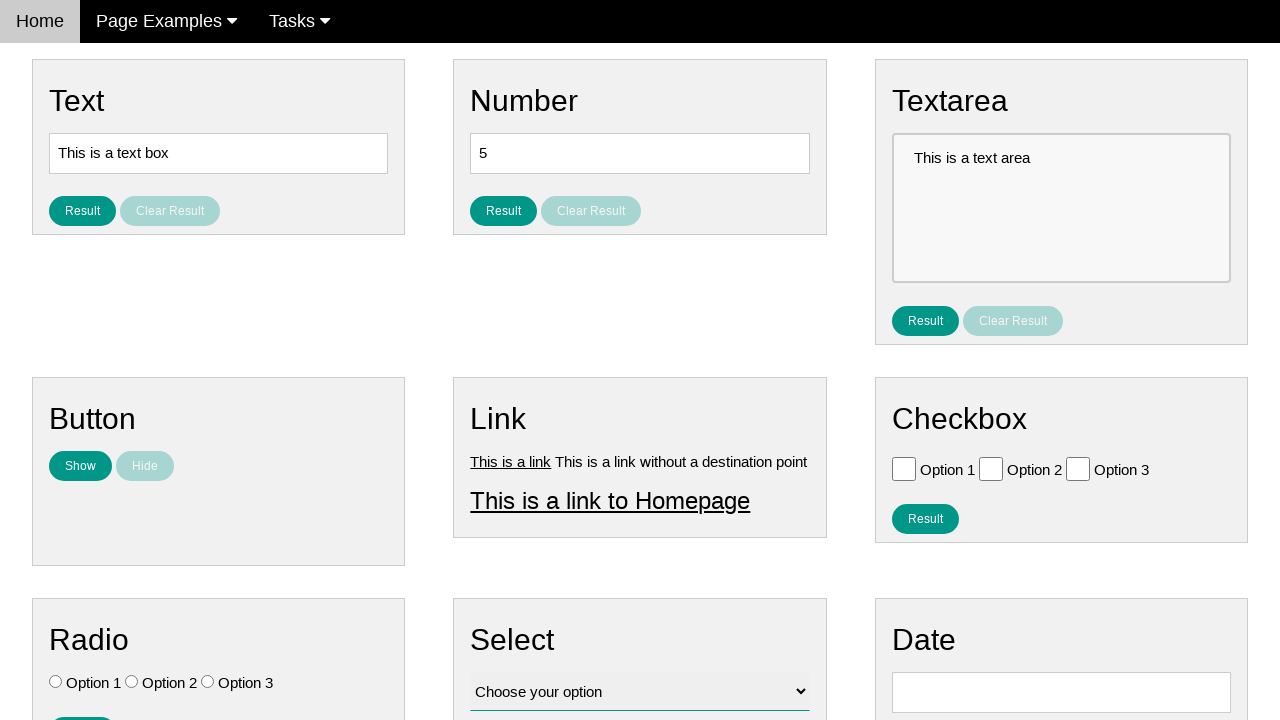

Navigated to action page with radio buttons
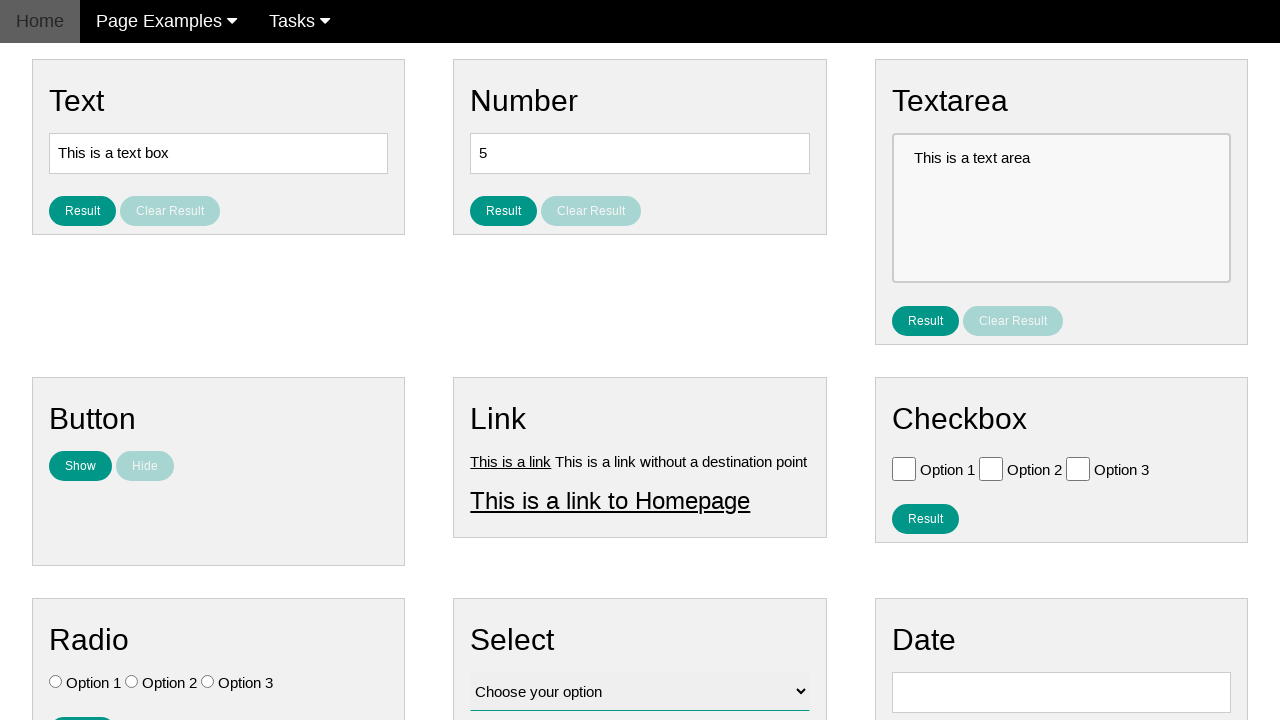

Located all radio buttons on the page
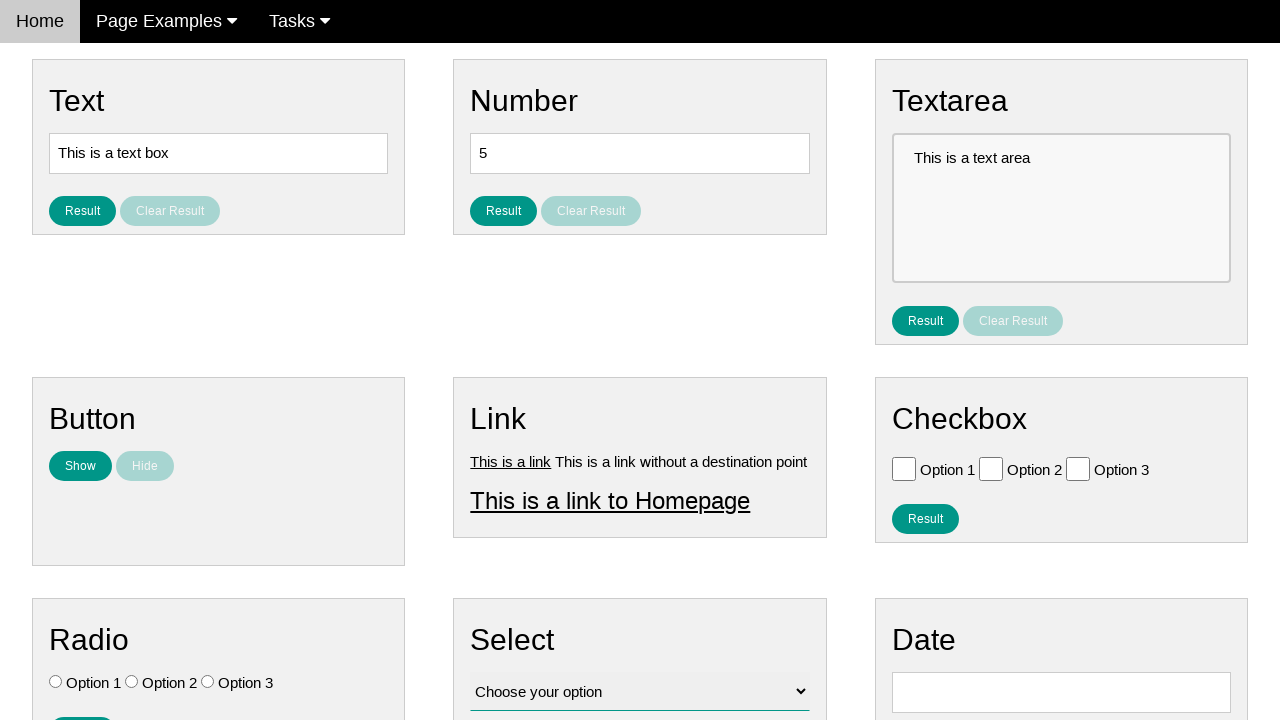

Found 3 radio buttons
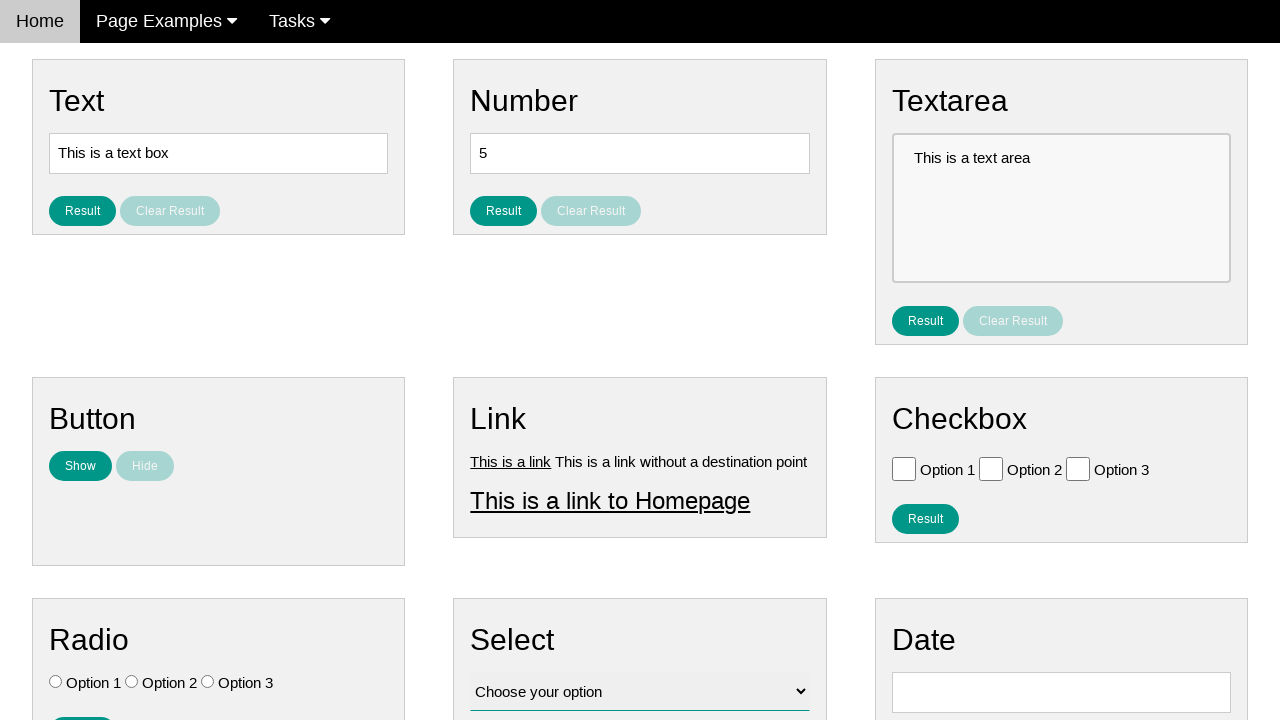

Verified radio button 0 is not initially selected
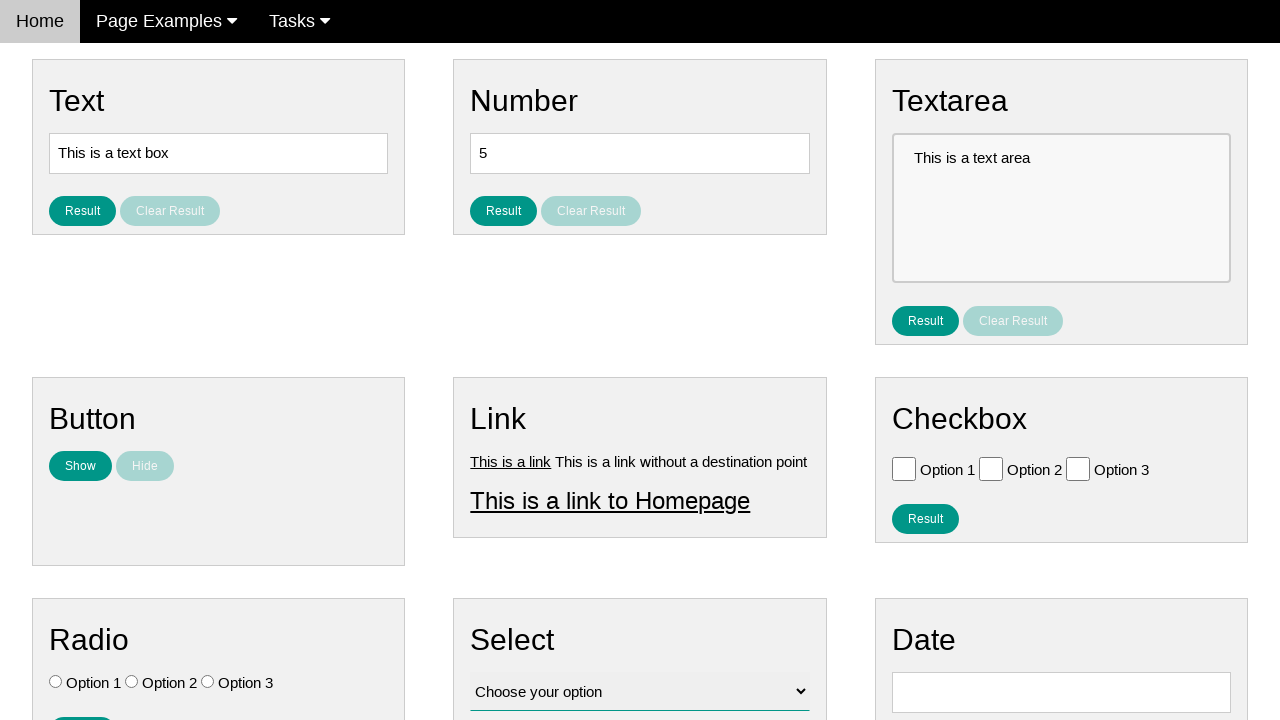

Verified radio button 1 is not initially selected
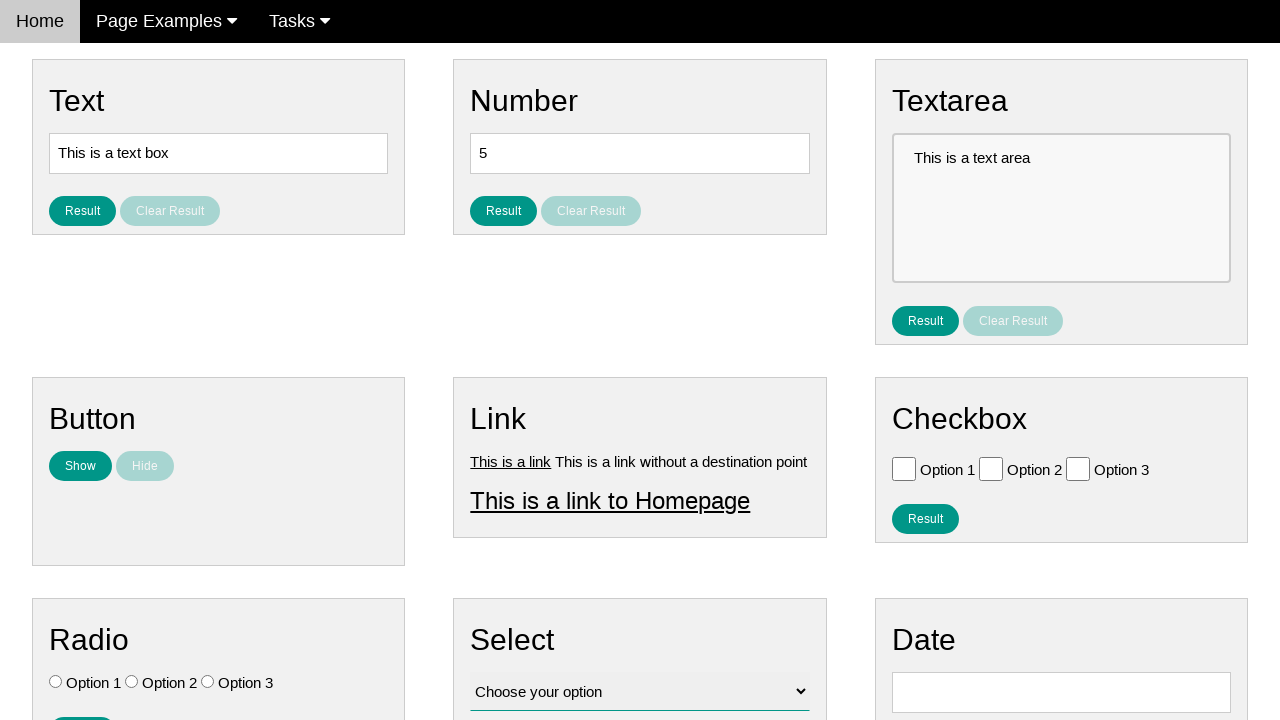

Verified radio button 2 is not initially selected
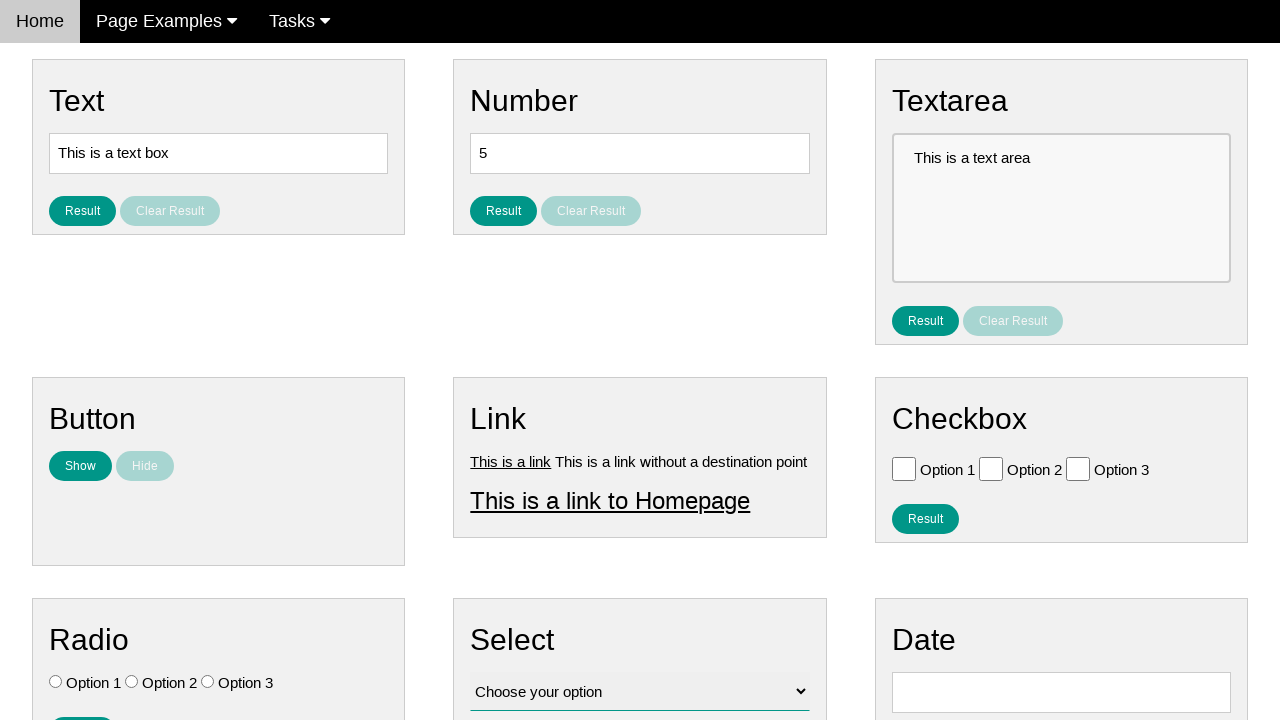

Clicked radio button option 1 at (56, 682) on #vfb-7-1
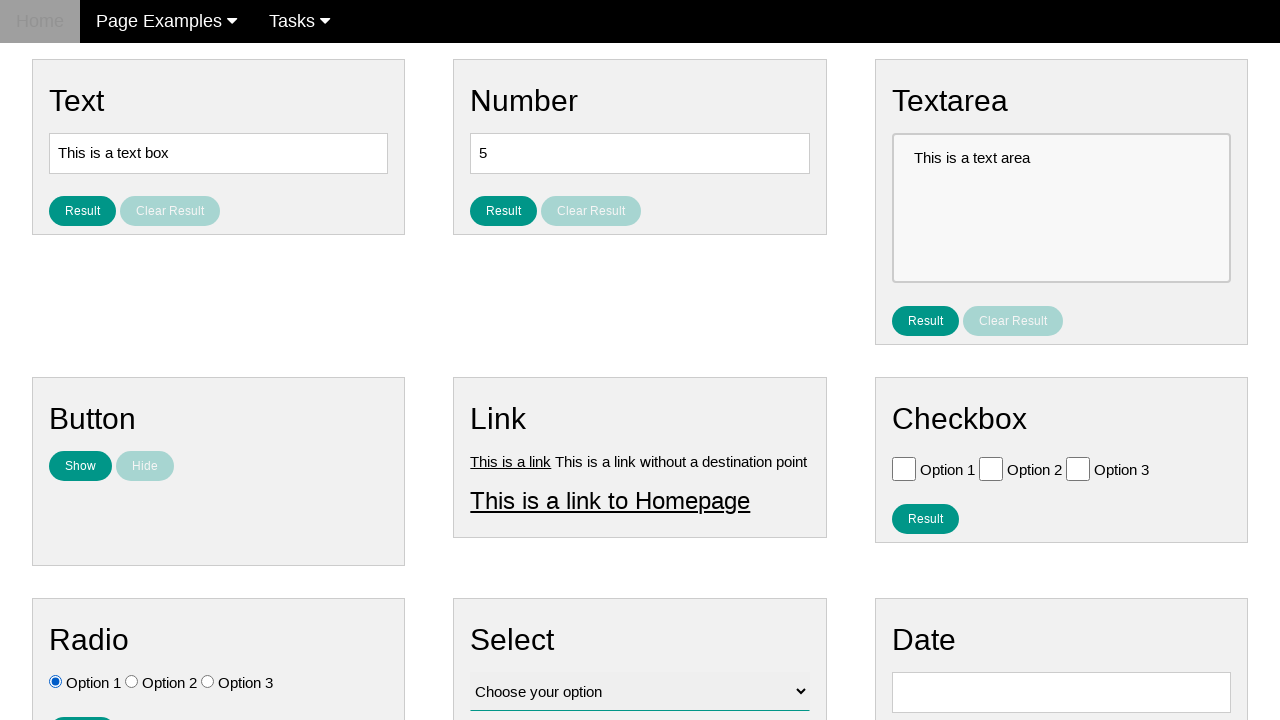

Verified radio button option 1 is now selected
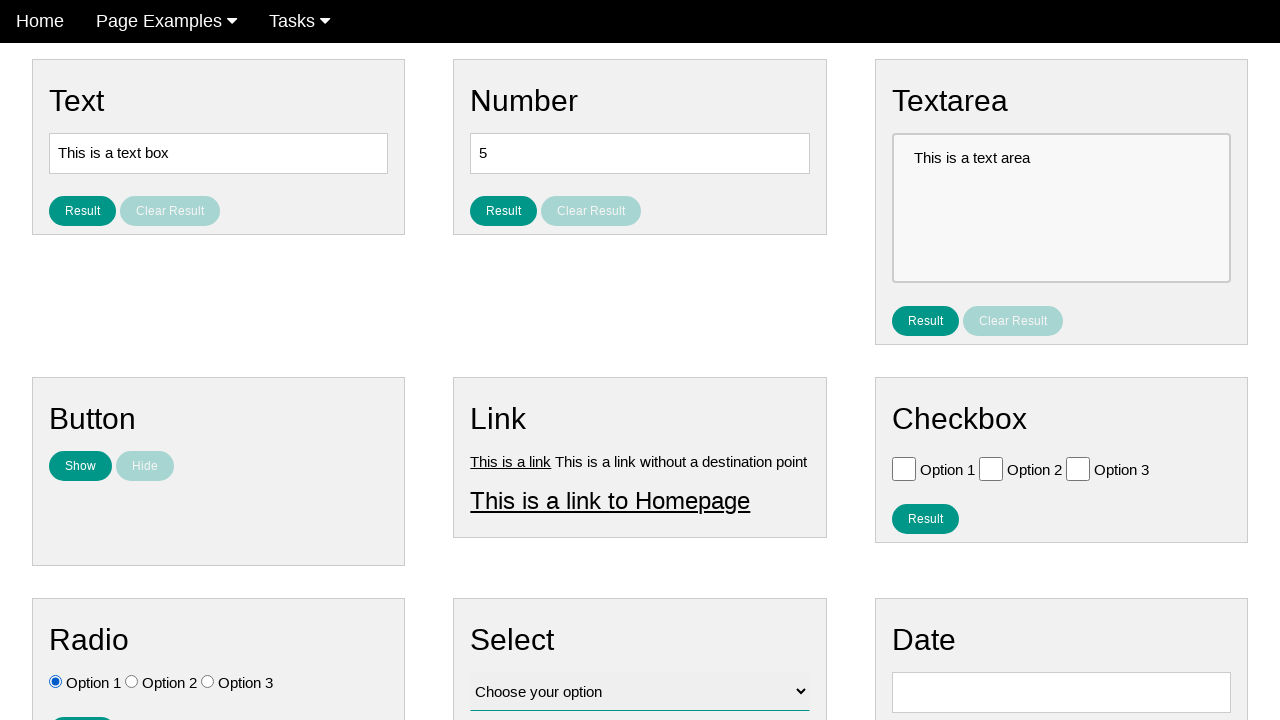

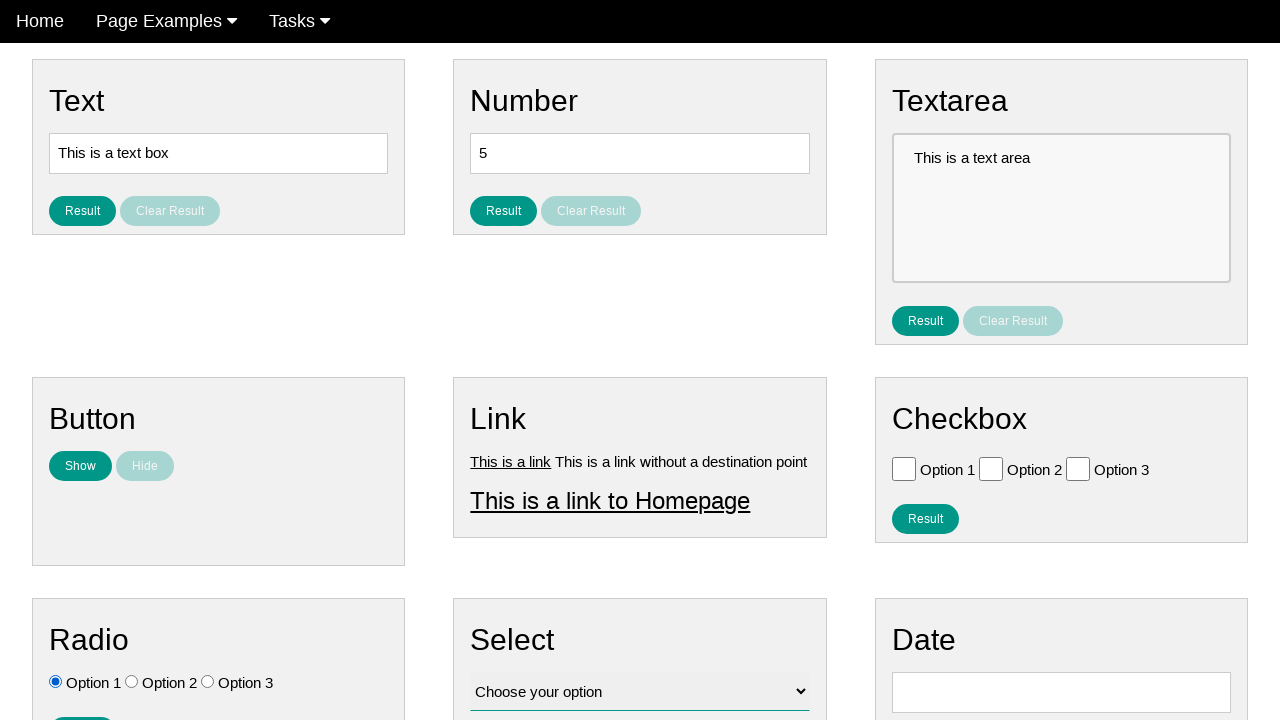